Tests the Browse Languages submenu by clicking on the ABC link and then the J link, verifying that the correct message about languages starting with J is displayed.

Starting URL: http://www.99-bottles-of-beer.net/

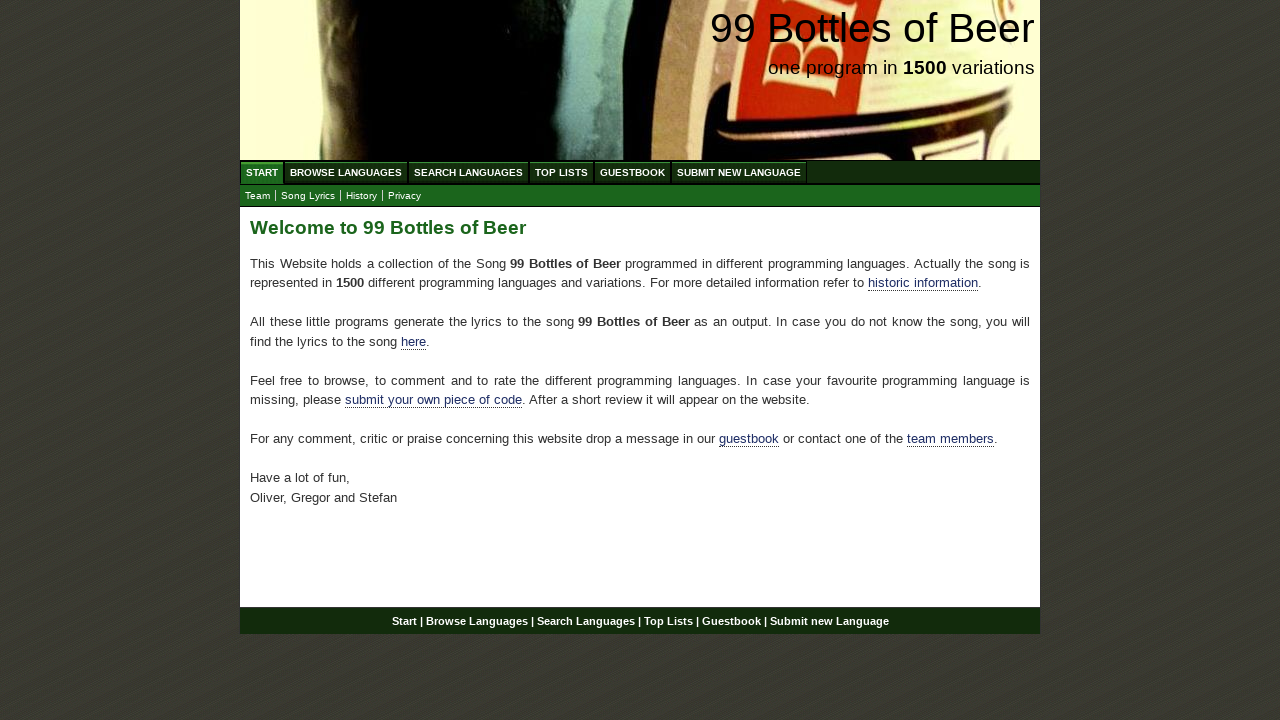

Clicked on Browse Languages (ABC) link at (346, 172) on xpath=//li/a[@href='/abc.html']
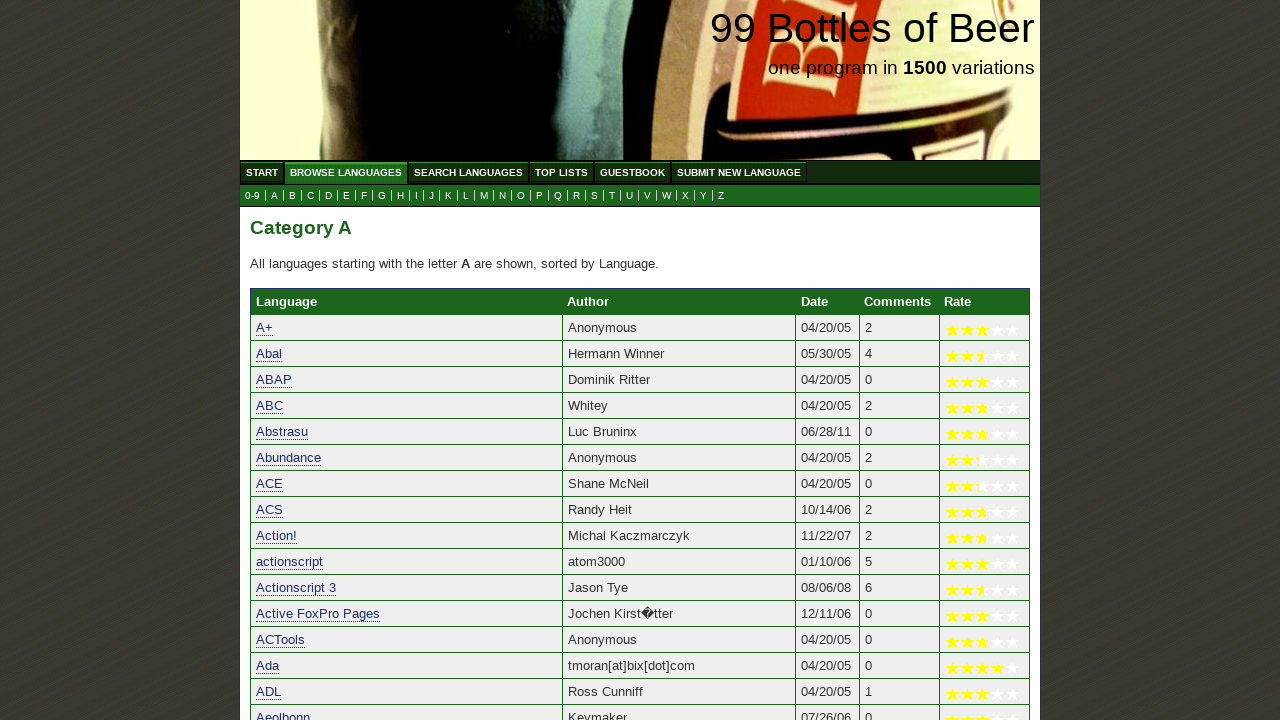

Clicked on J submenu link at (432, 196) on a:text('J')
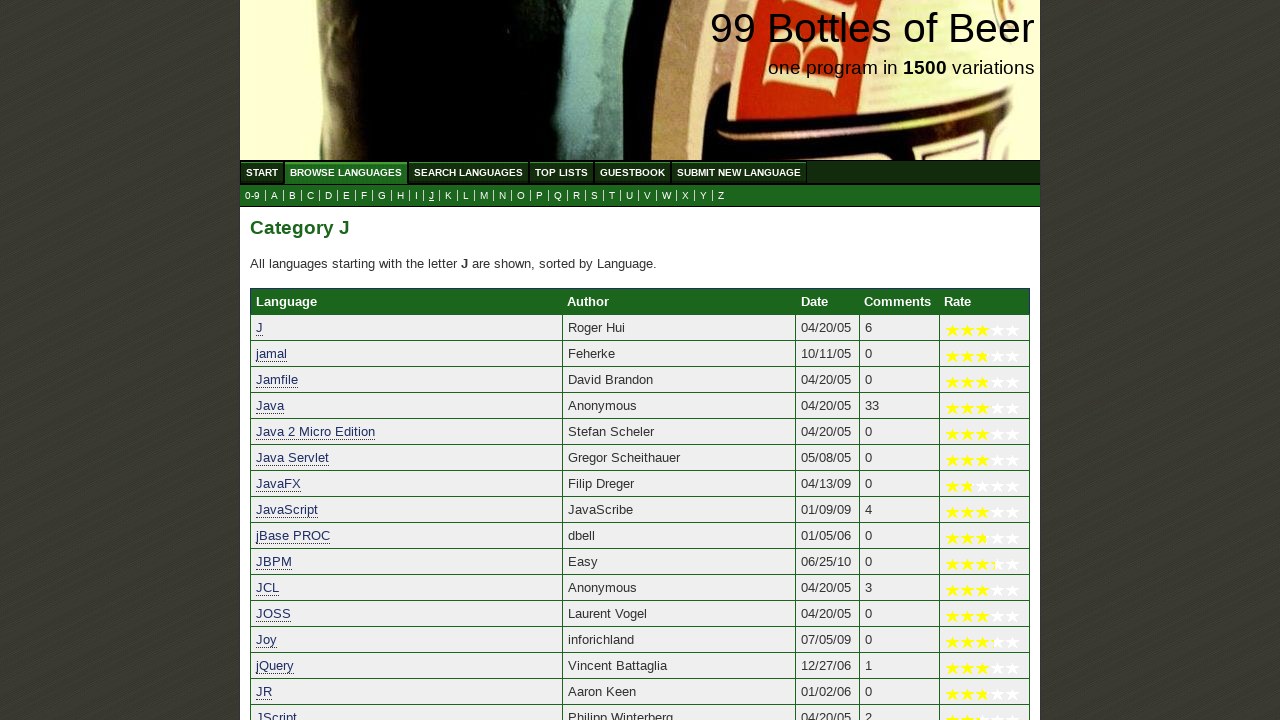

Verified that the message about languages starting with J is displayed
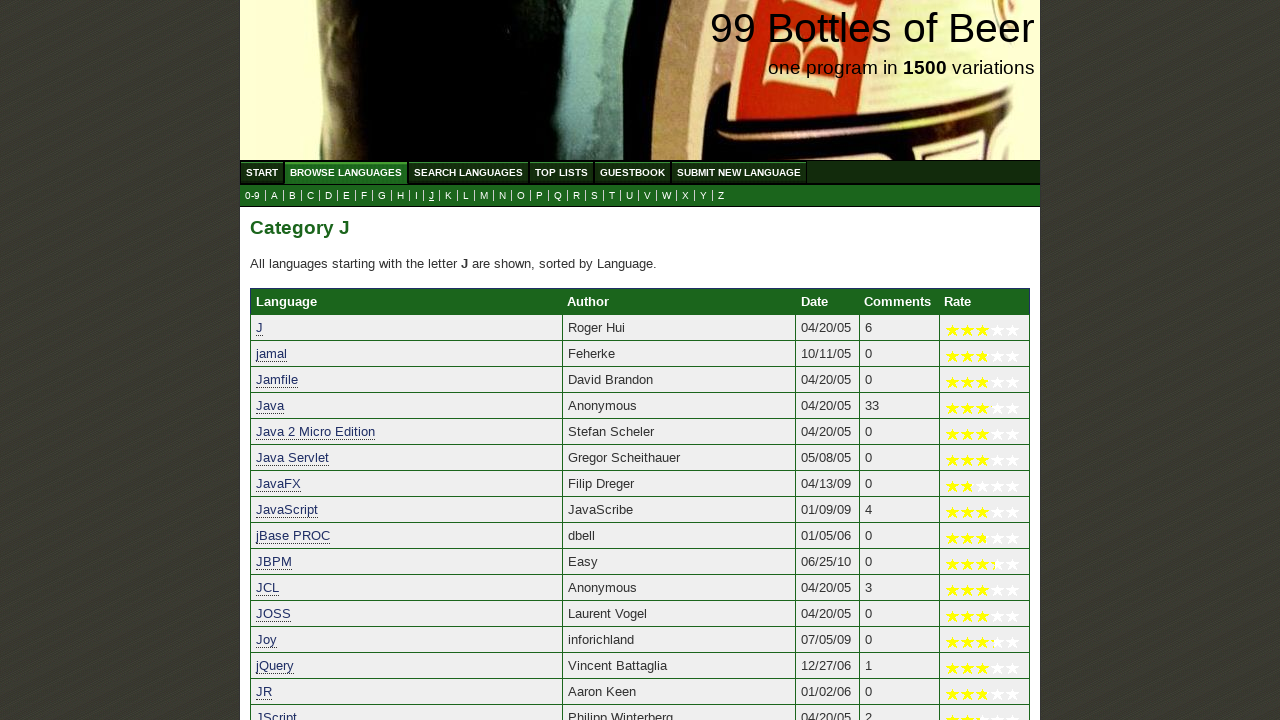

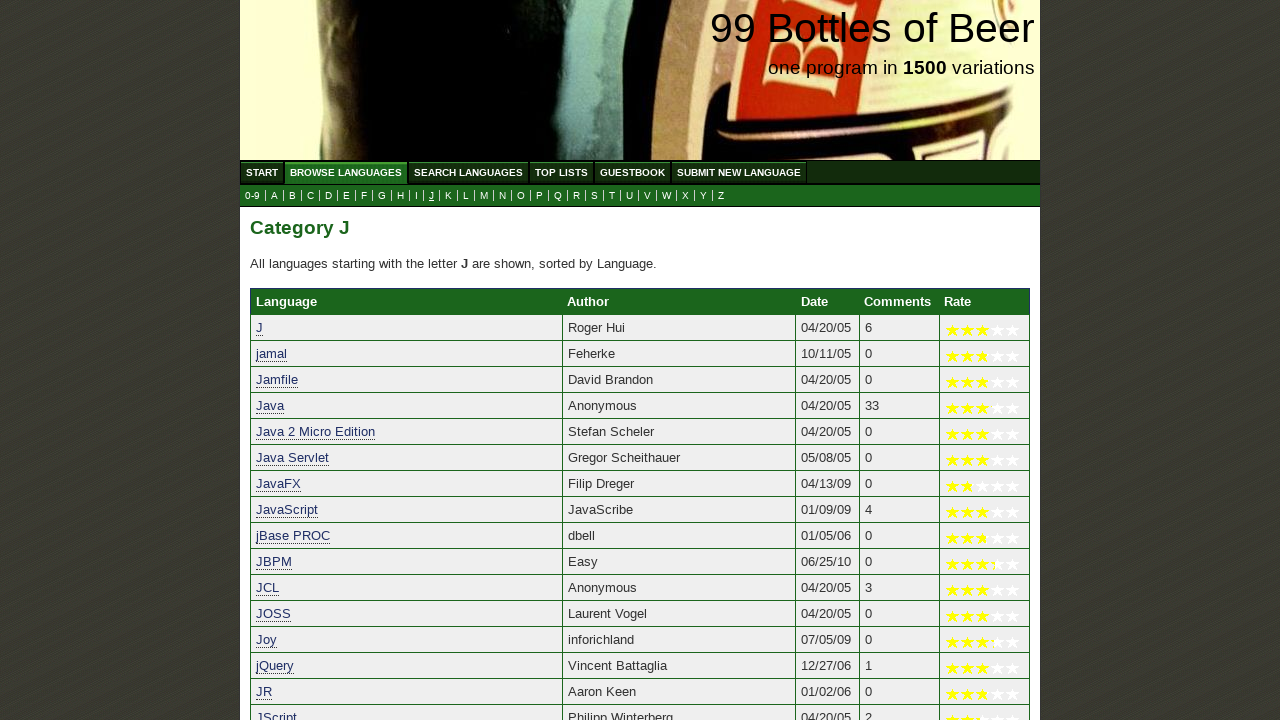